Tests navigating to the Button page and locating the button to check its height and width

Starting URL: https://letcode.in/

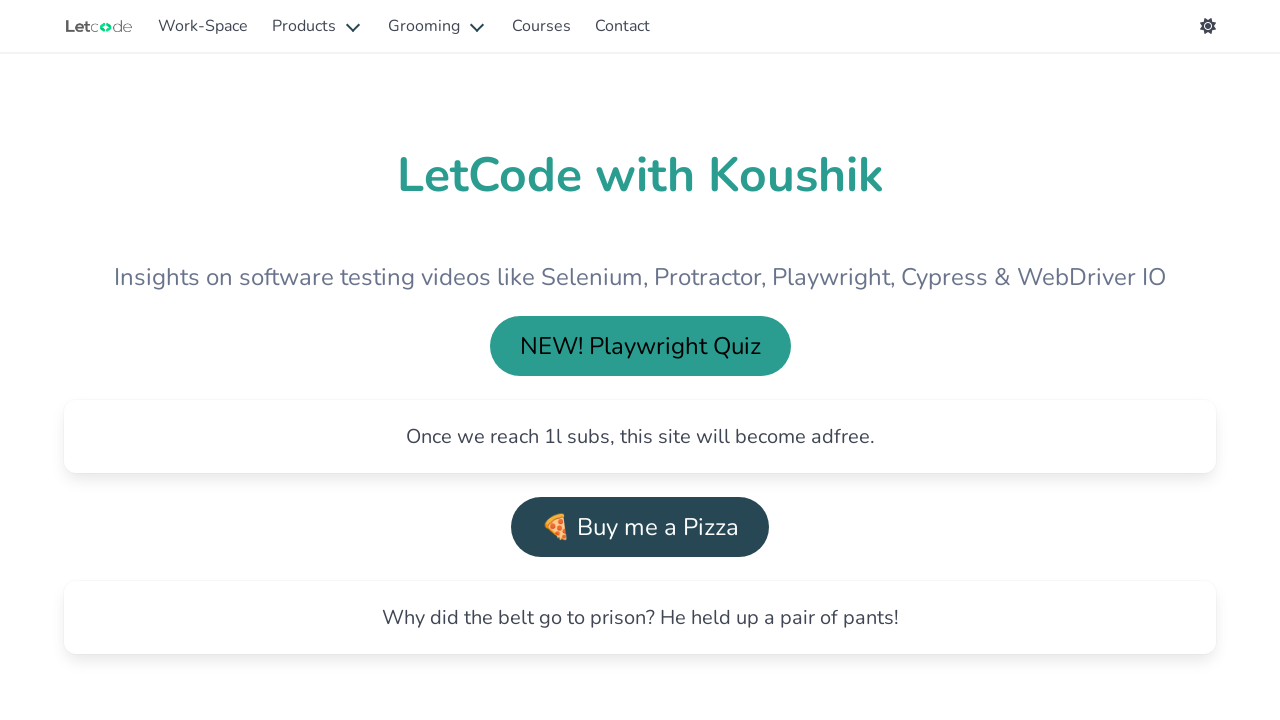

Waited for h1 heading to load on initial page
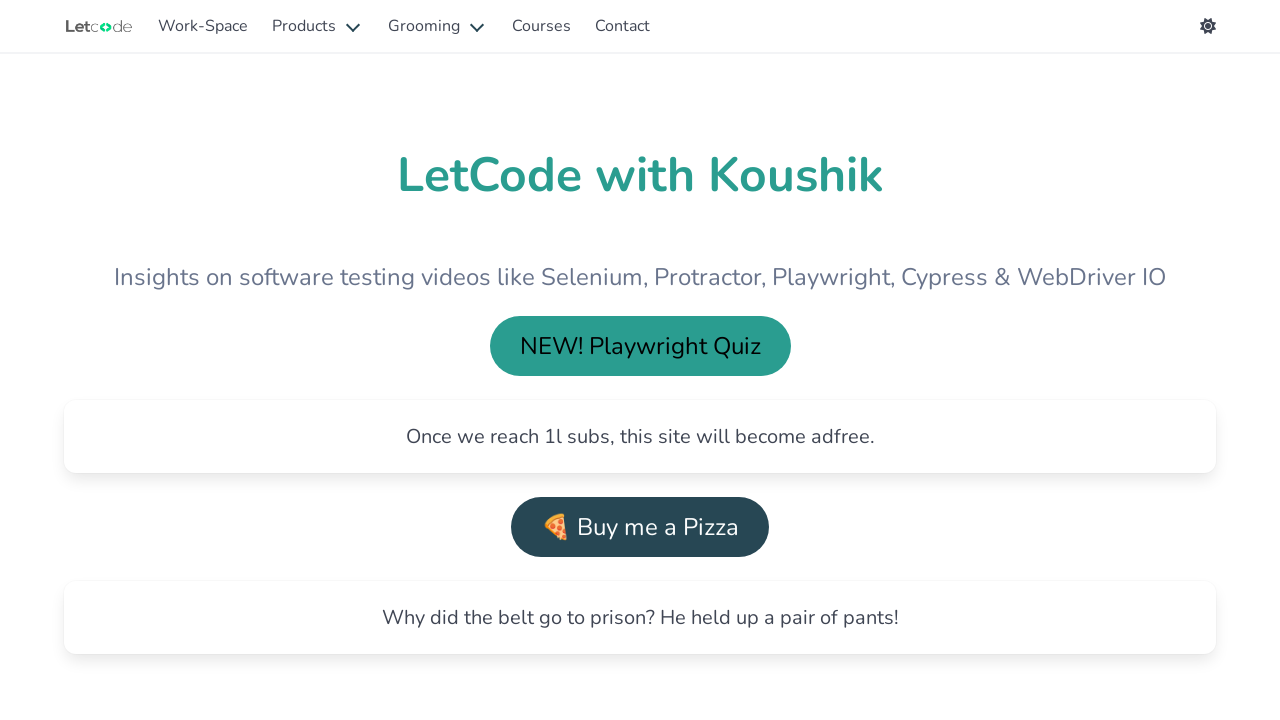

Clicked on Work-Space link at (203, 26) on internal:role=link[name="Work-Space"i]
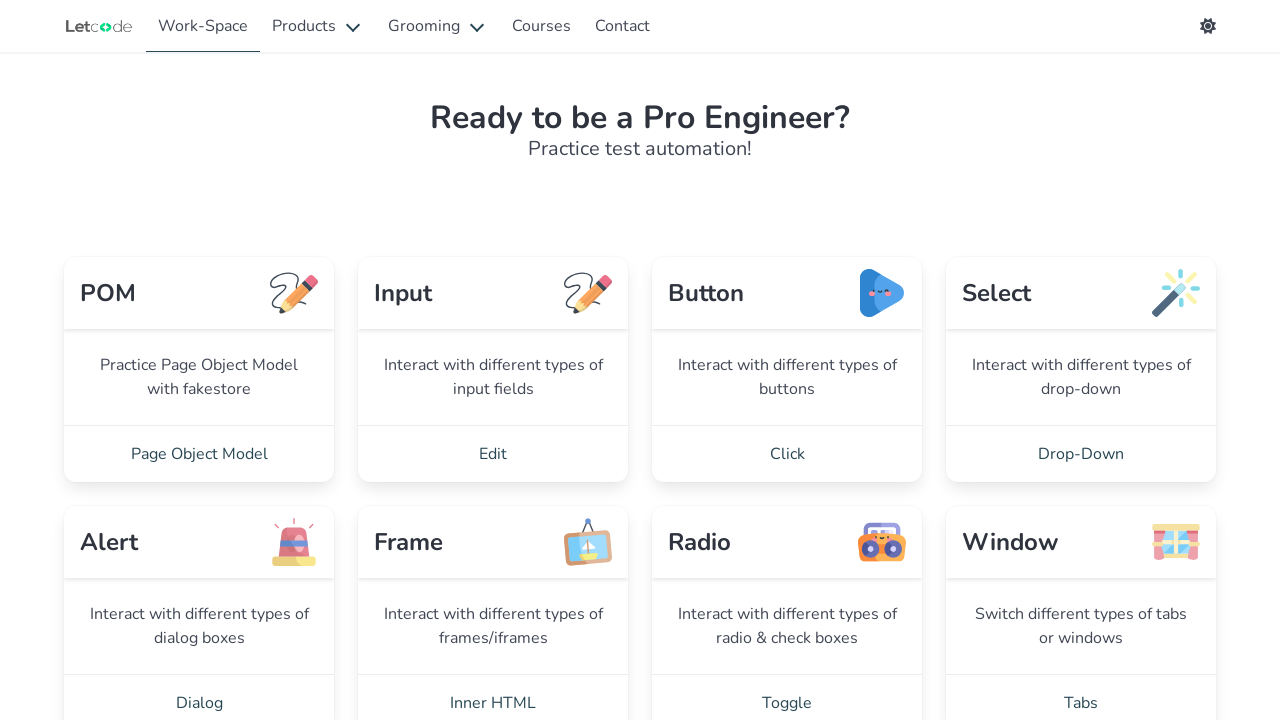

Workspace page loaded and heading appeared
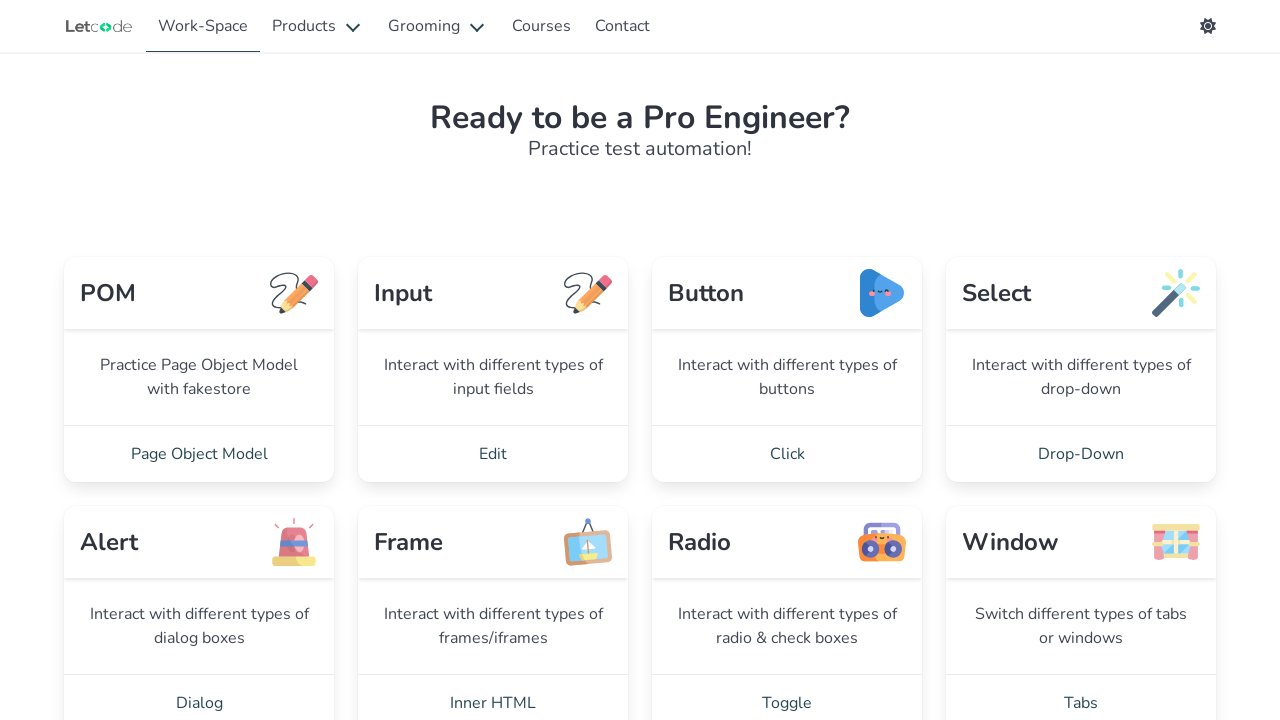

Clicked on Click link to navigate to button page at (787, 454) on internal:role=link[name="Click"i]
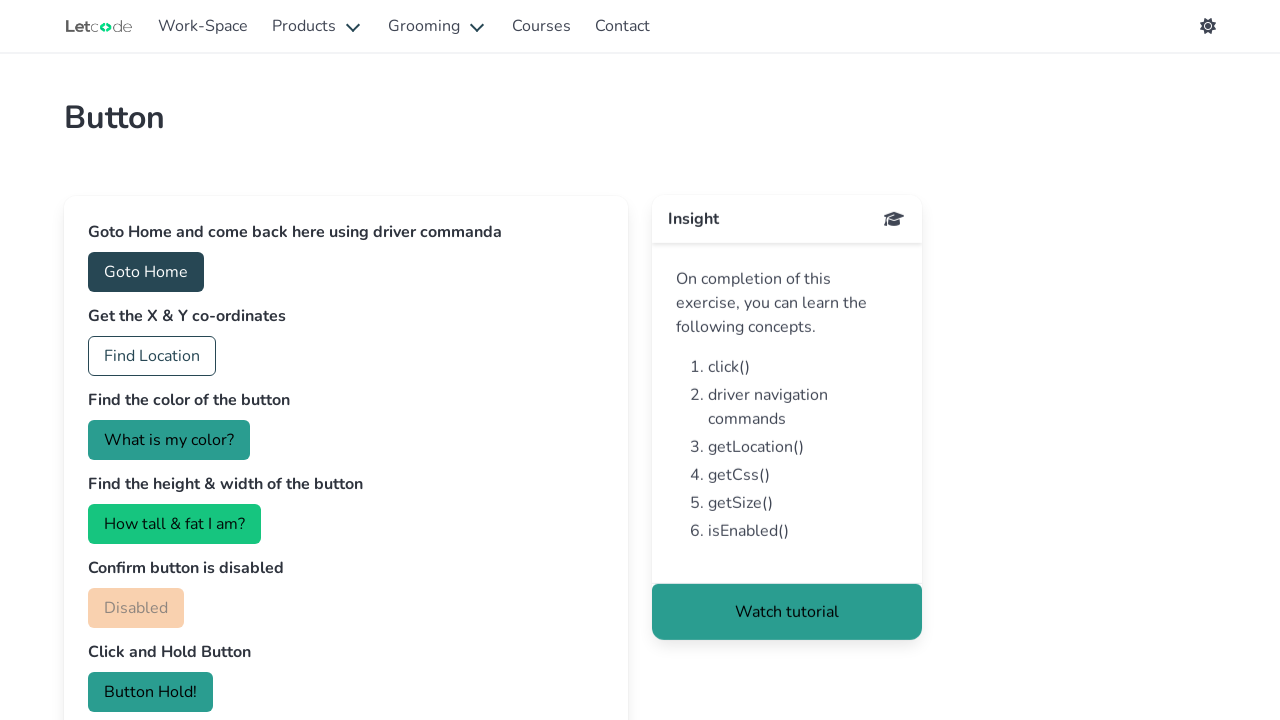

Located button with text 'How tall & fat I am?'
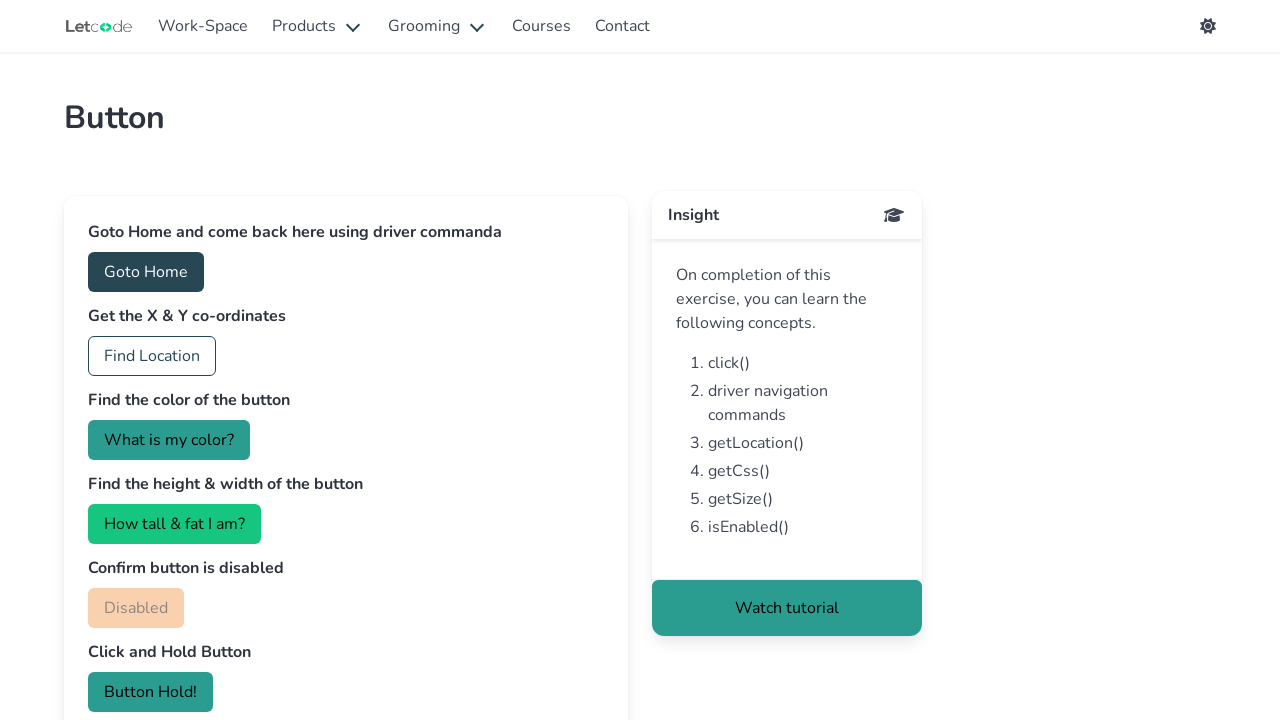

Button 'How tall & fat I am?' is now visible
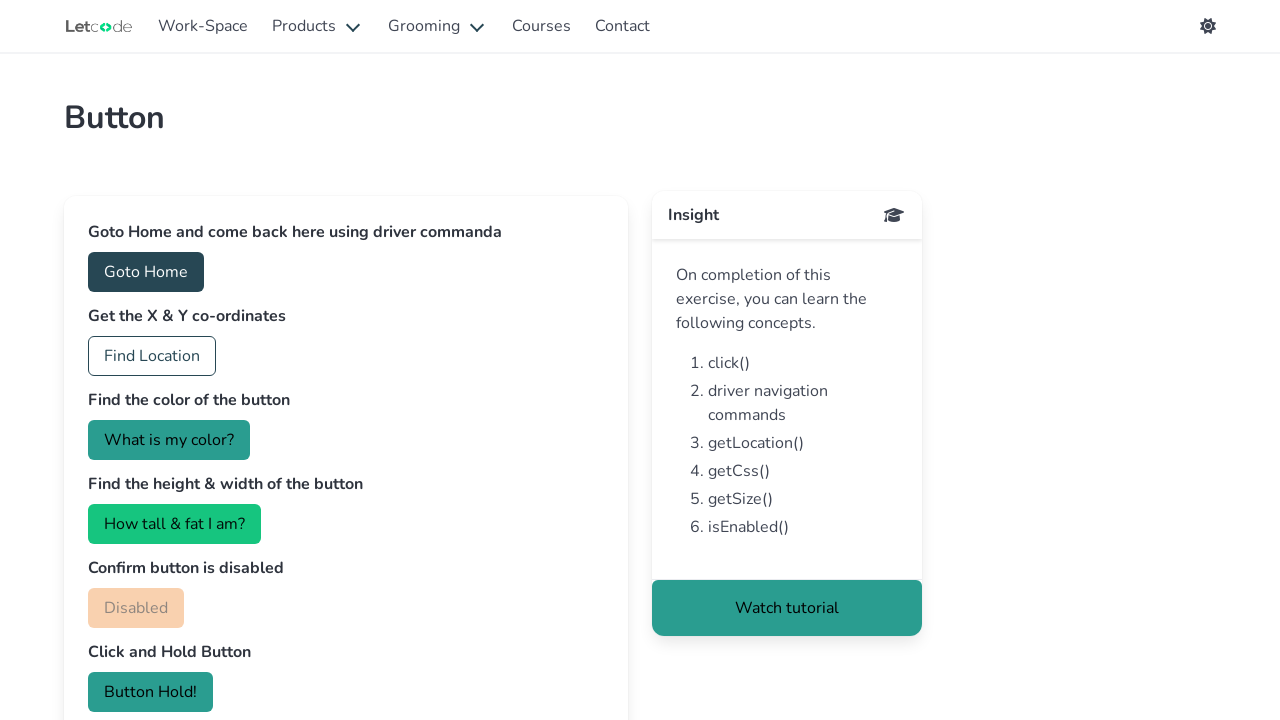

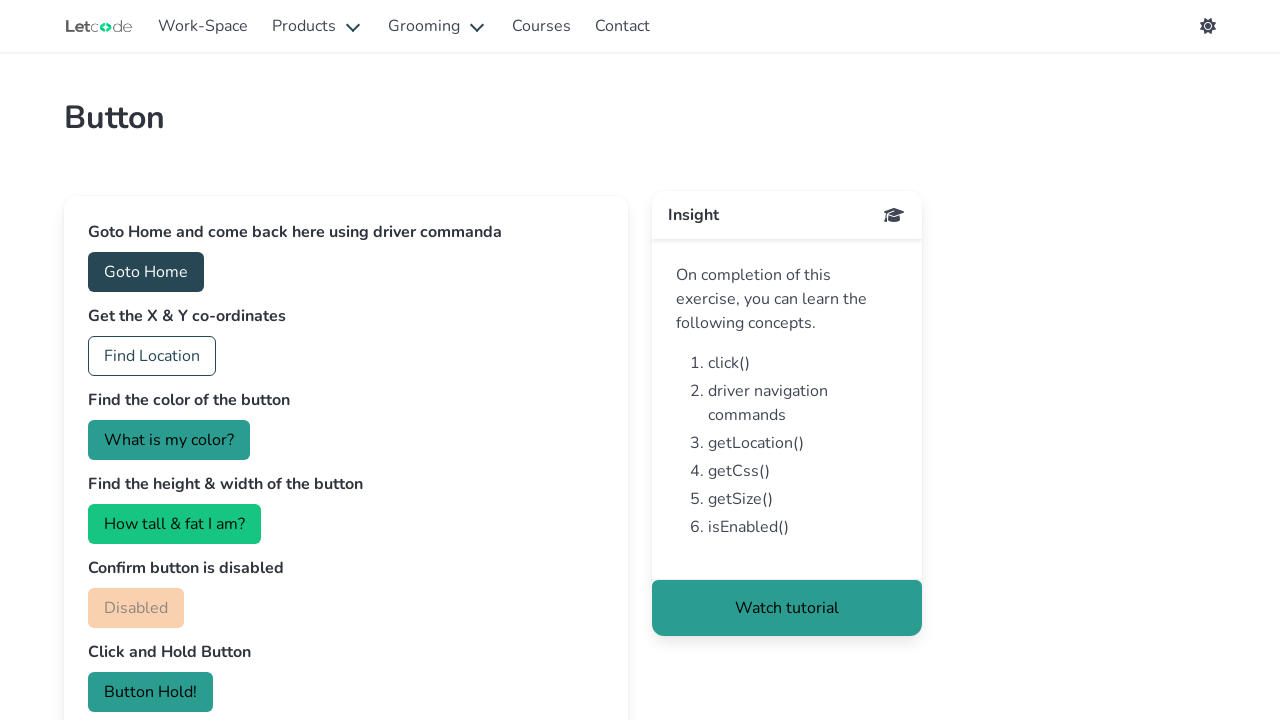